Tests interaction with multiple frames on a page by filling text inputs in different frames and clicking an element within a nested inner frame

Starting URL: https://ui.vision/demo/webtest/frames/

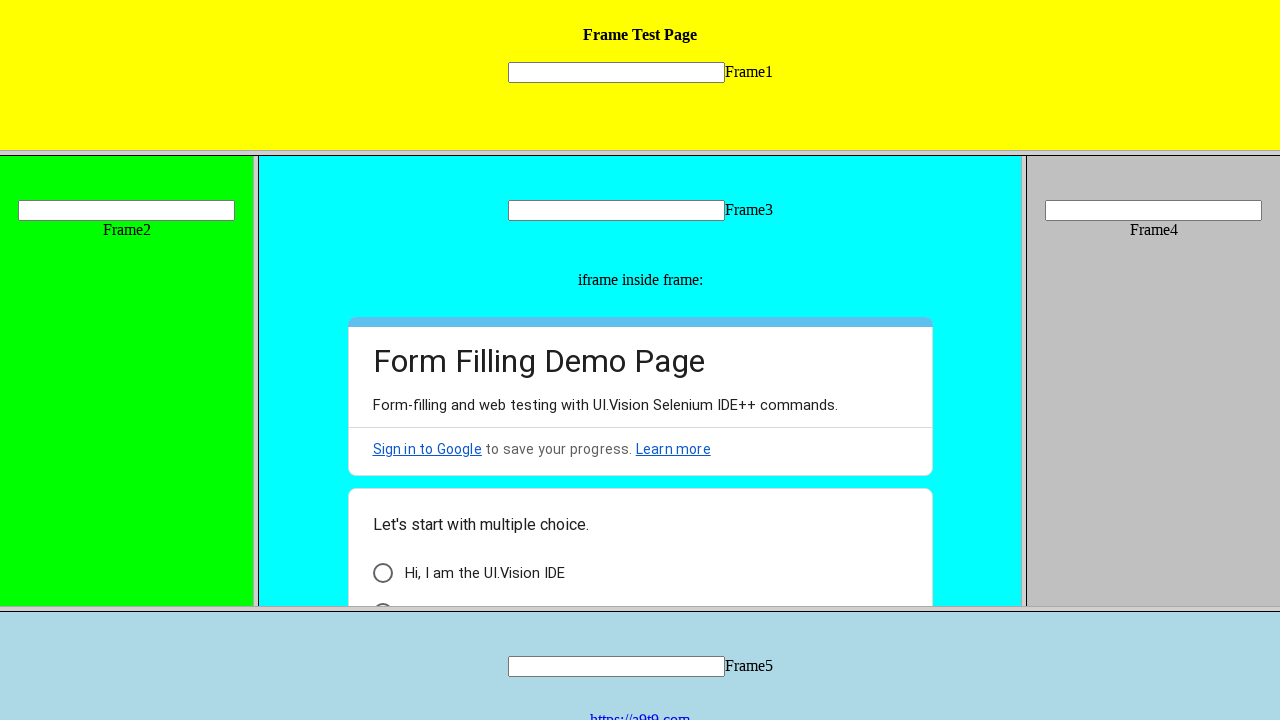

Filled text input in frame 1 with 'Java Course' on xpath=//frame[@src='frame_1.html'] >> internal:control=enter-frame >> xpath=//in
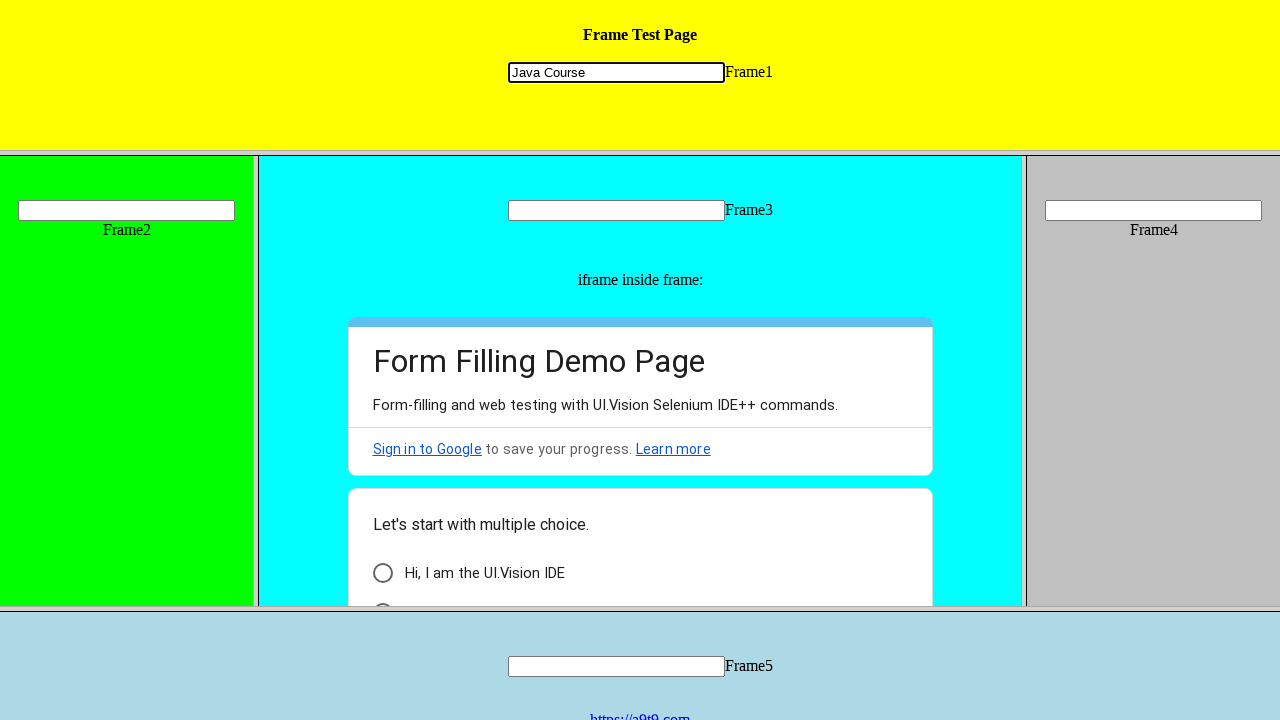

Filled text input in frame 2 with 'Oracle' on //input[@name='mytext2']
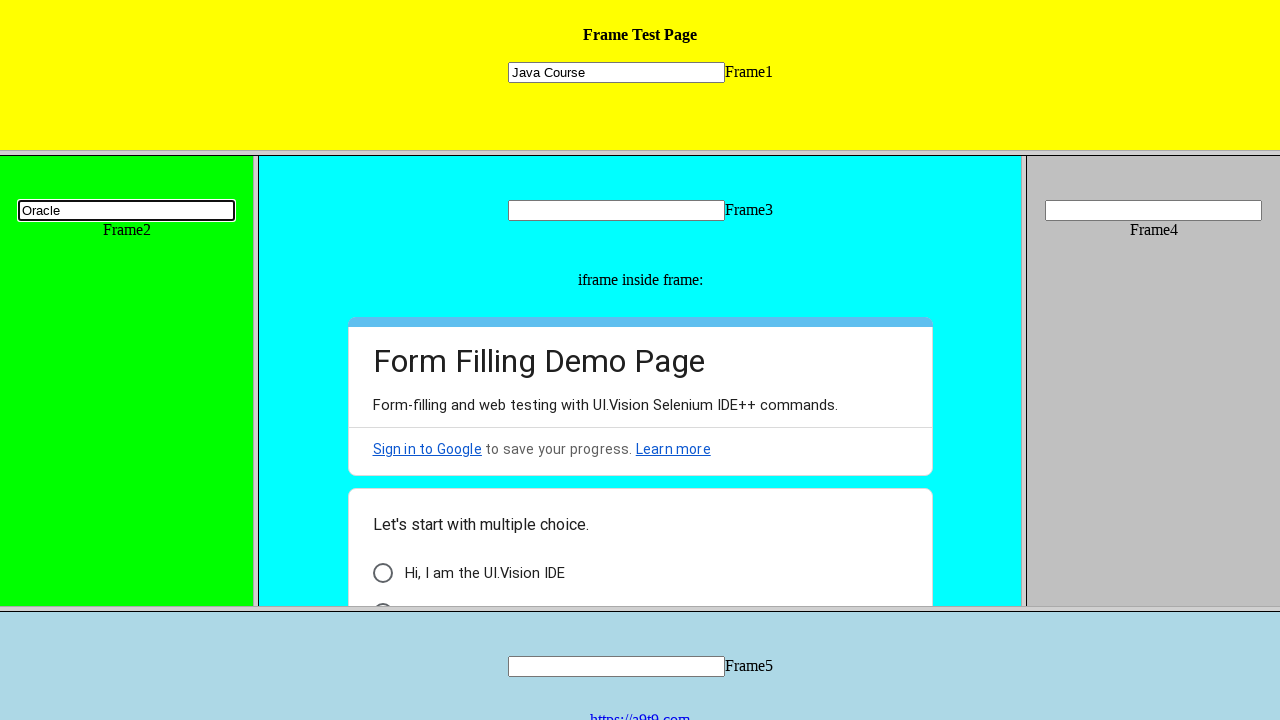

Filled text input in frame 3 with 'Playwright' on //input[@name='mytext3']
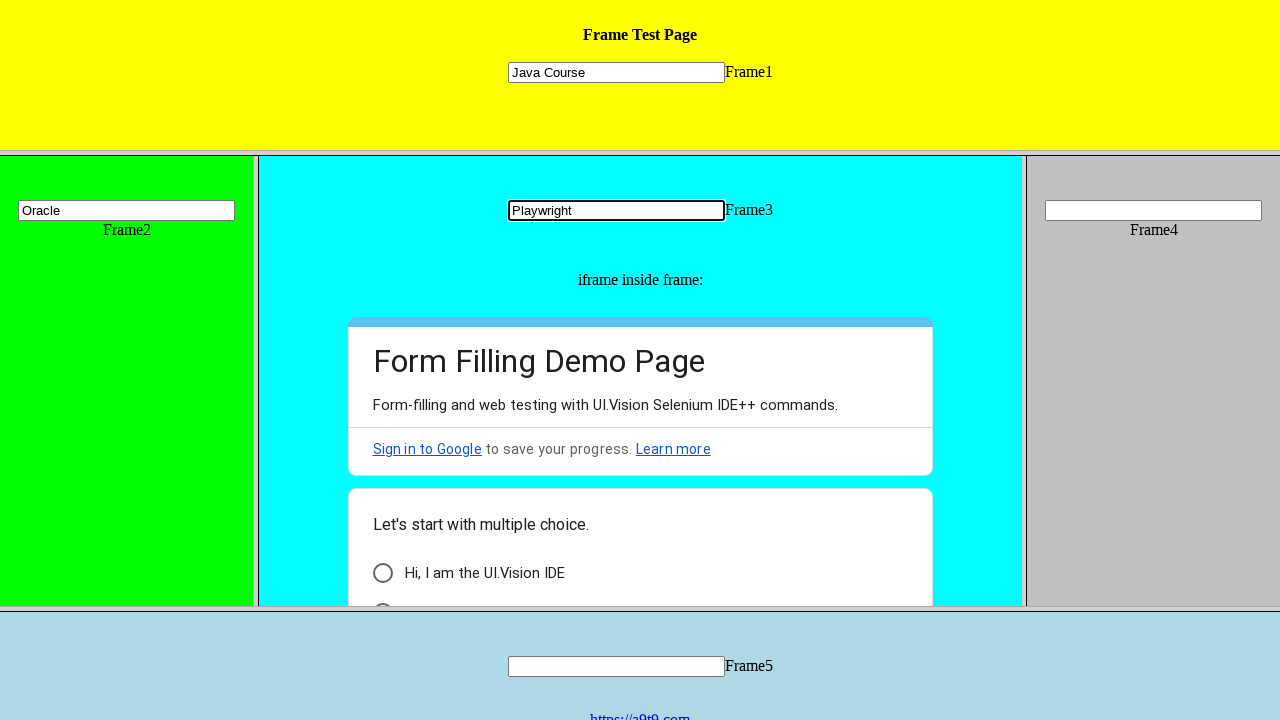

Clicked element in nested inner frame within frame 3 at (382, 573) on xpath=//div[@id='i6']//div[3]/div
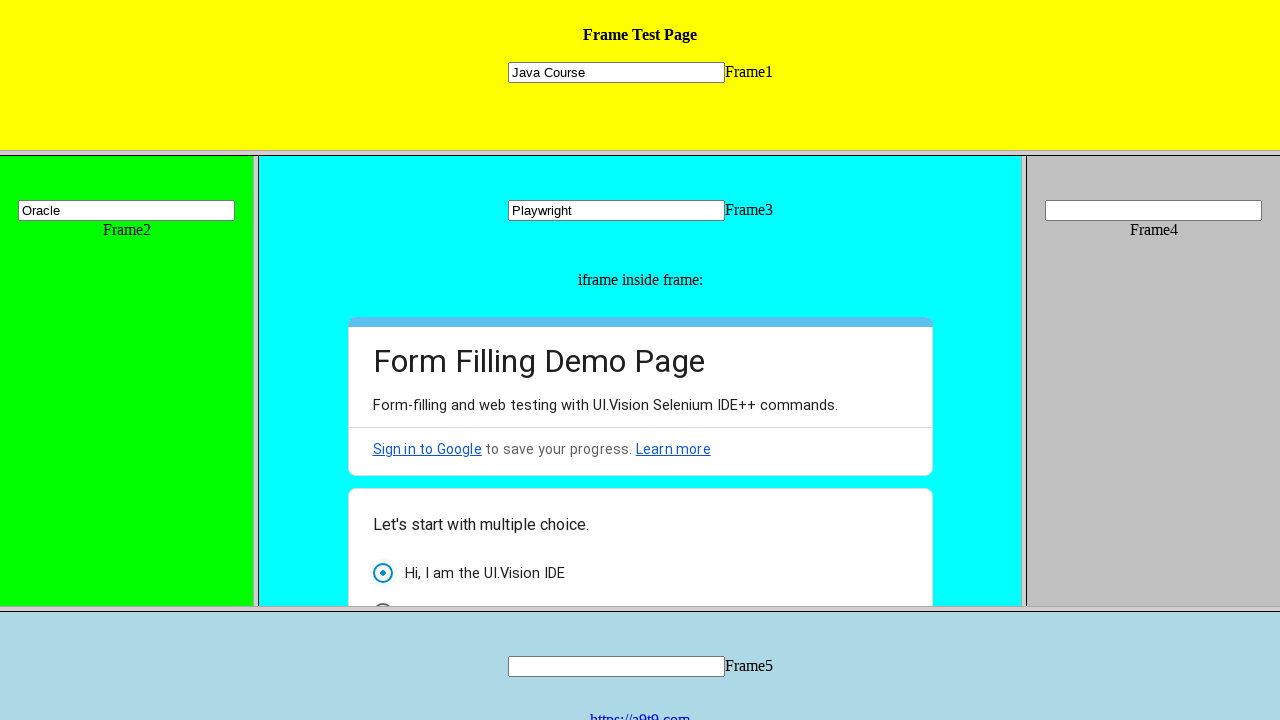

Filled text input in frame 4 with 'JavaScript' on //input[@name='mytext4']
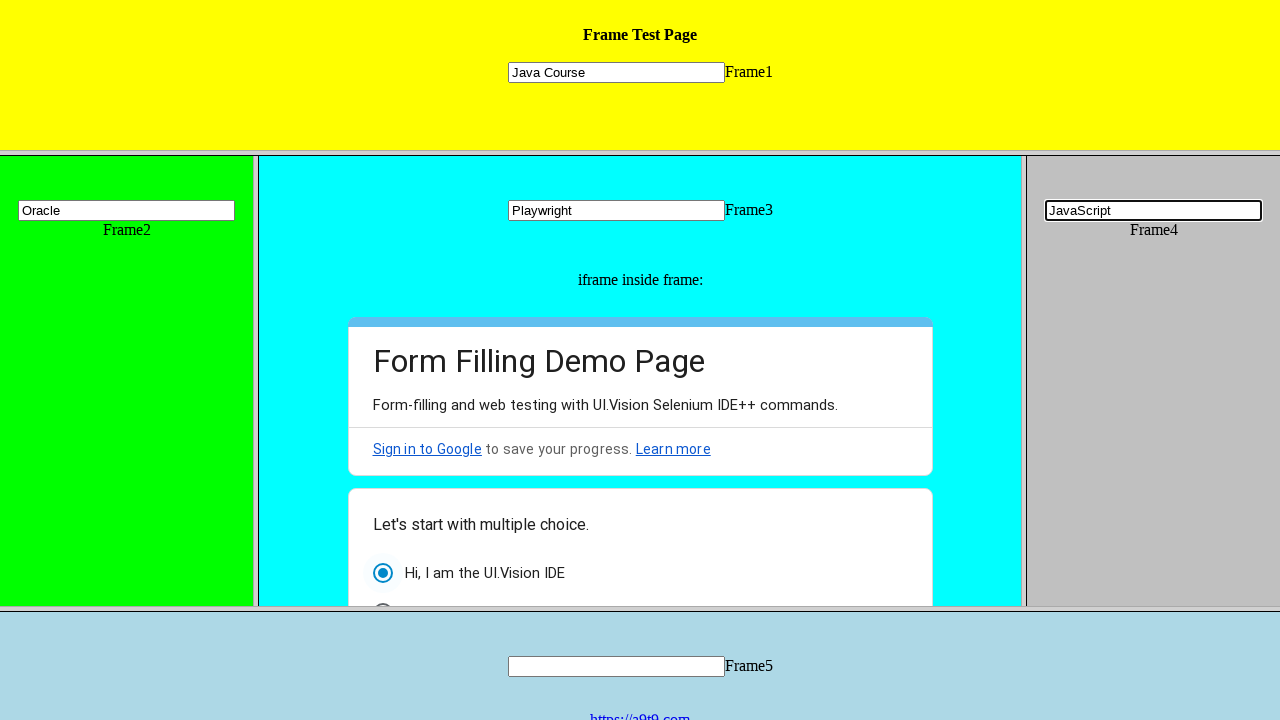

Filled text input in frame 5 with 'Selenium' on //input[@name='mytext5']
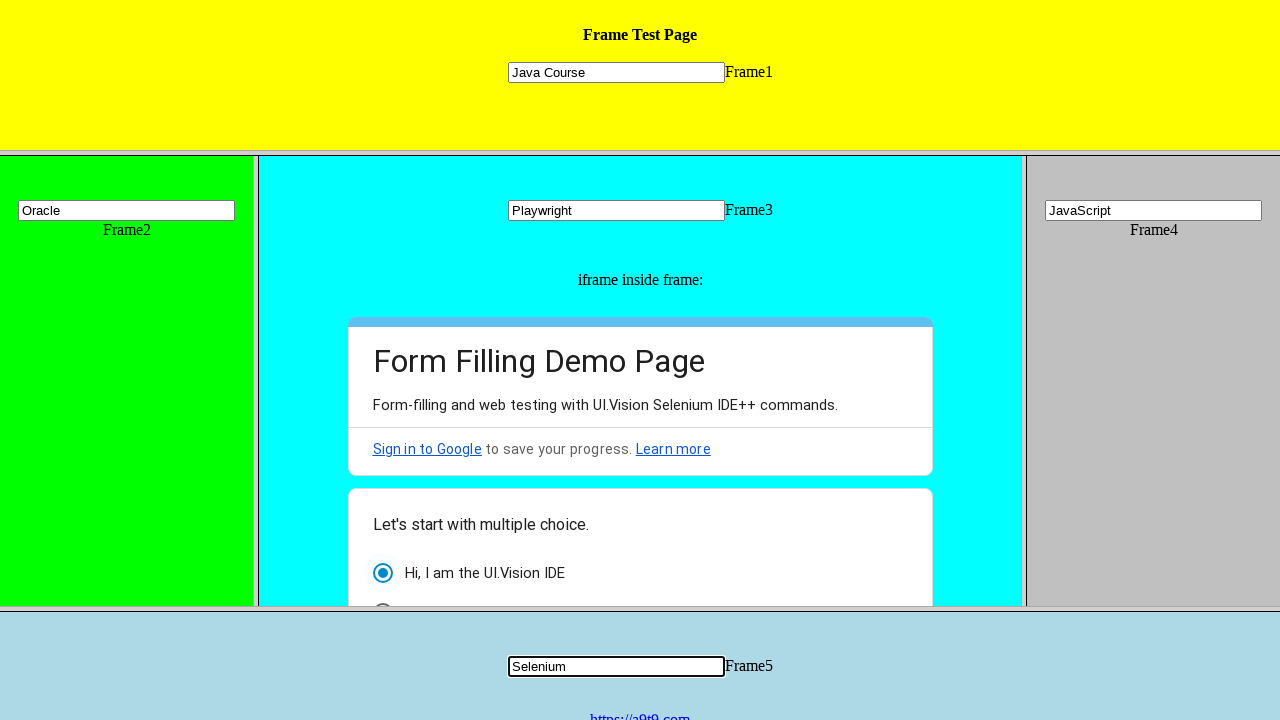

Waited 3 seconds for all actions to complete
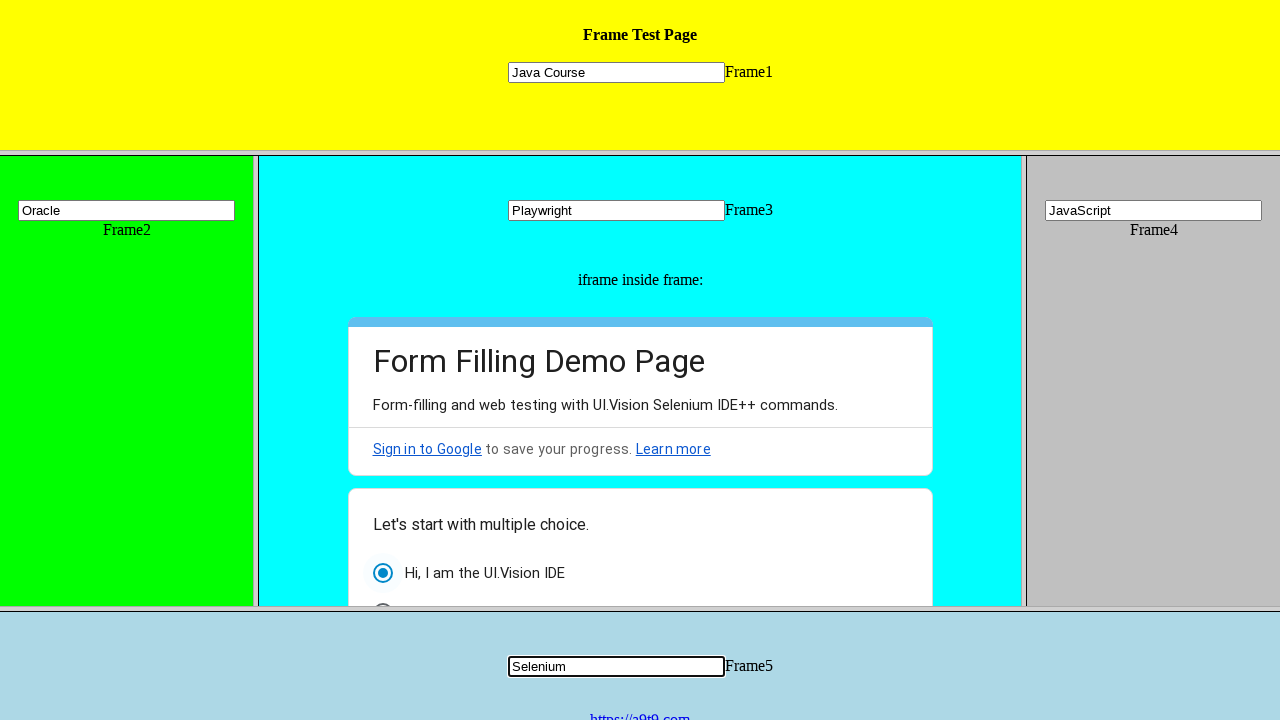

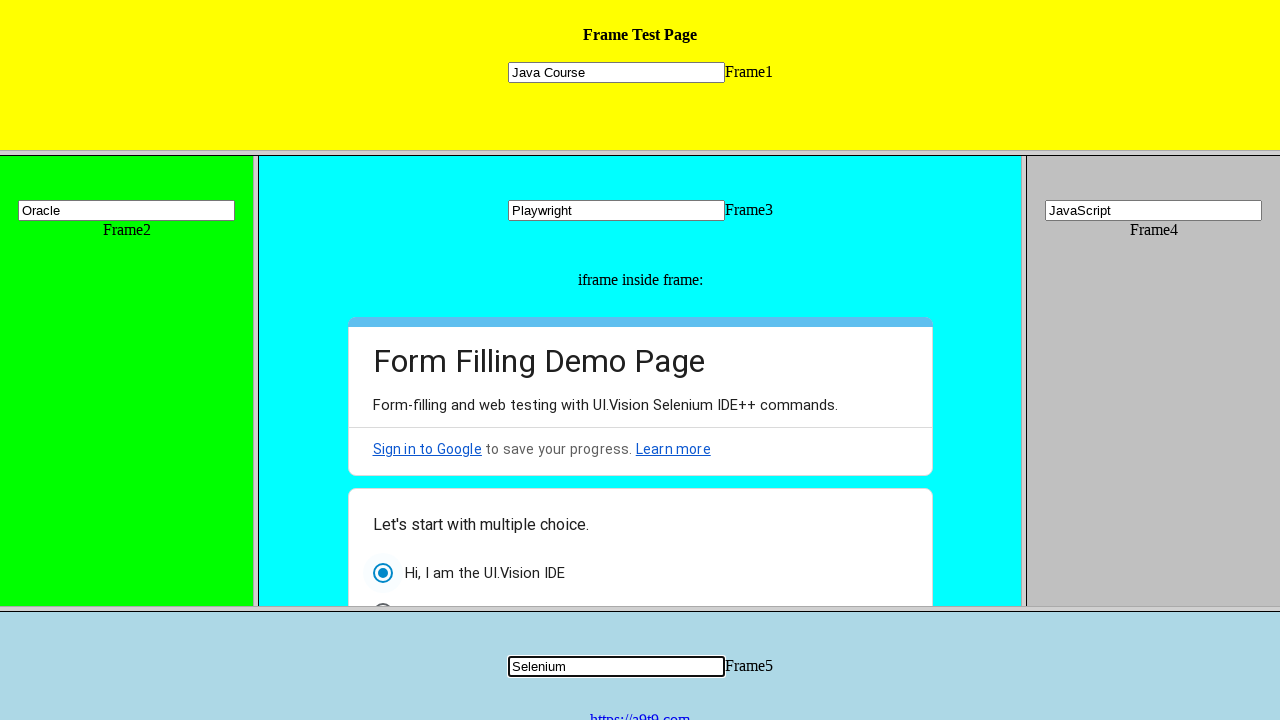